Tests JavaScript alert handling by clicking a button to trigger an alert, accepting it, and verifying the result message is displayed on the page.

Starting URL: http://the-internet.herokuapp.com/javascript_alerts

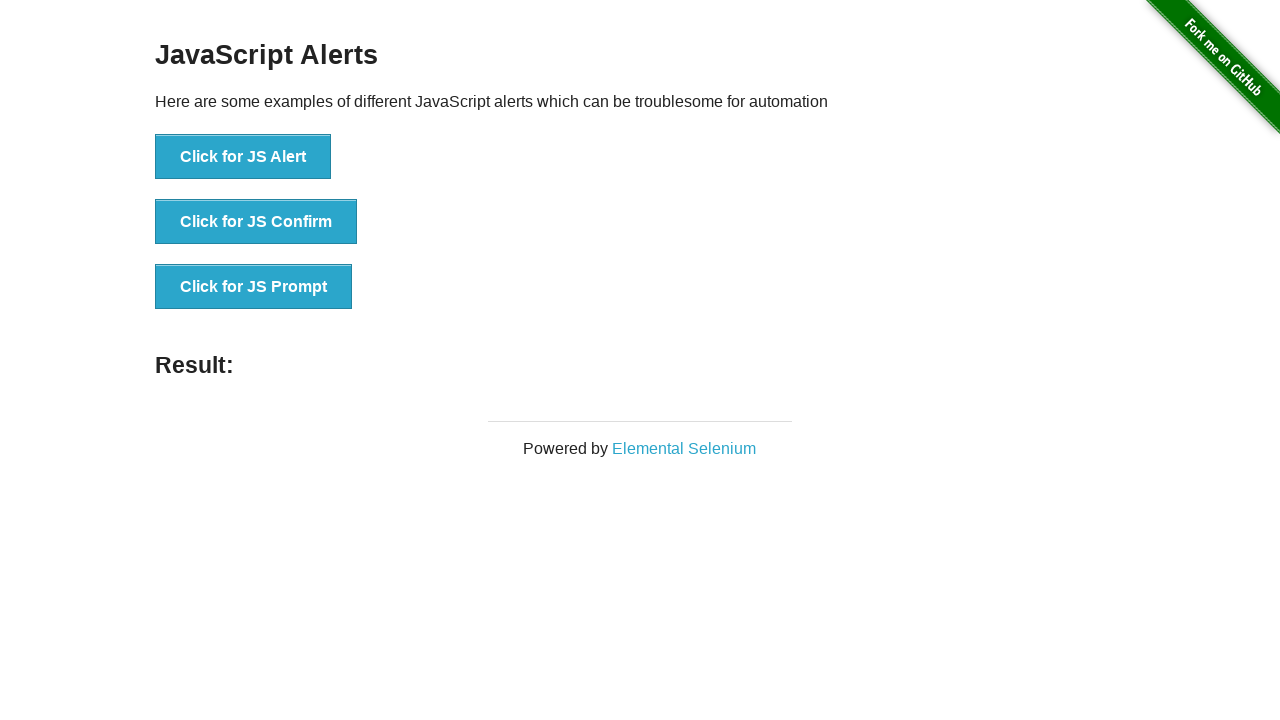

Clicked the first button to trigger JavaScript alert at (243, 157) on ul > li:nth-child(1) > button
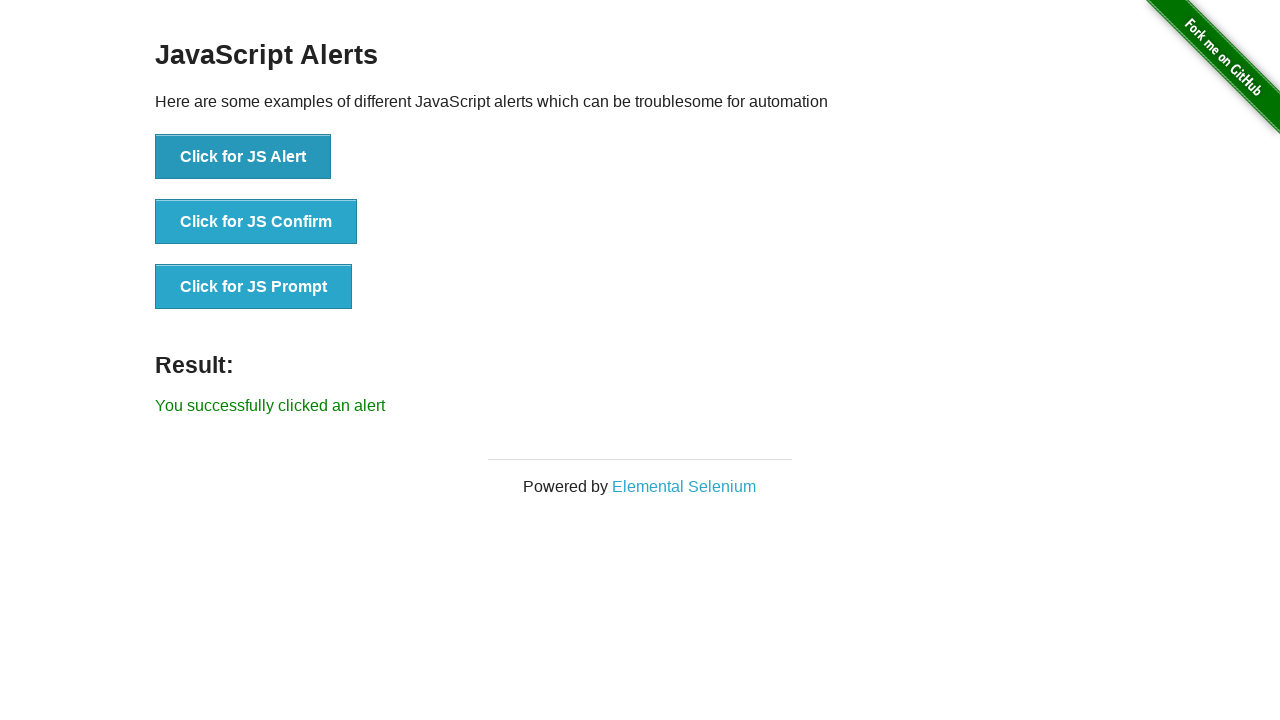

Set up dialog handler to accept alerts
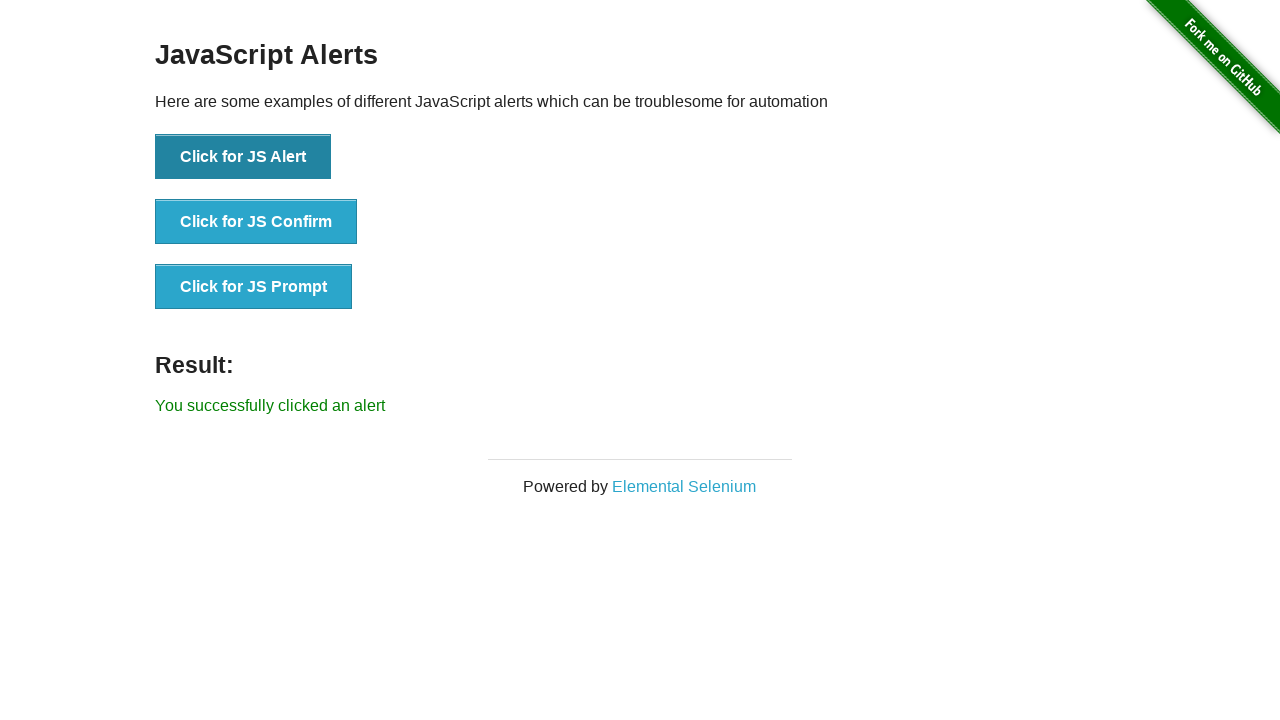

Result message element loaded
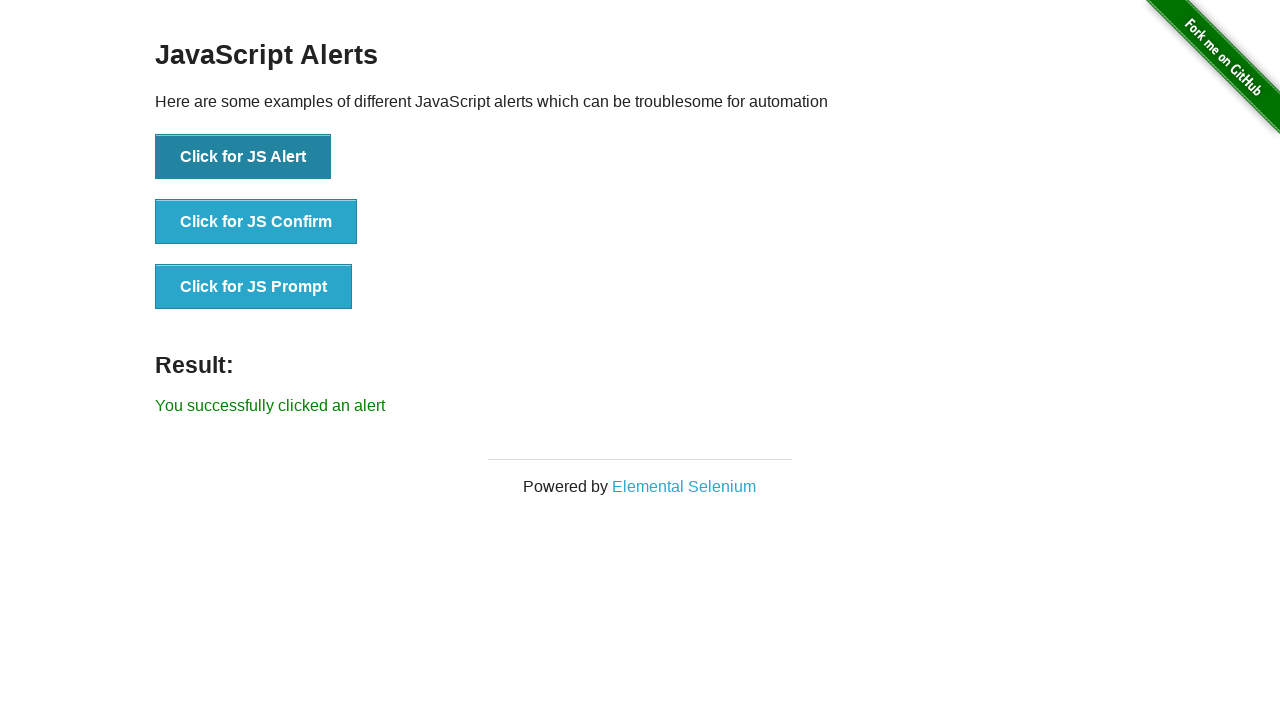

Retrieved result message text
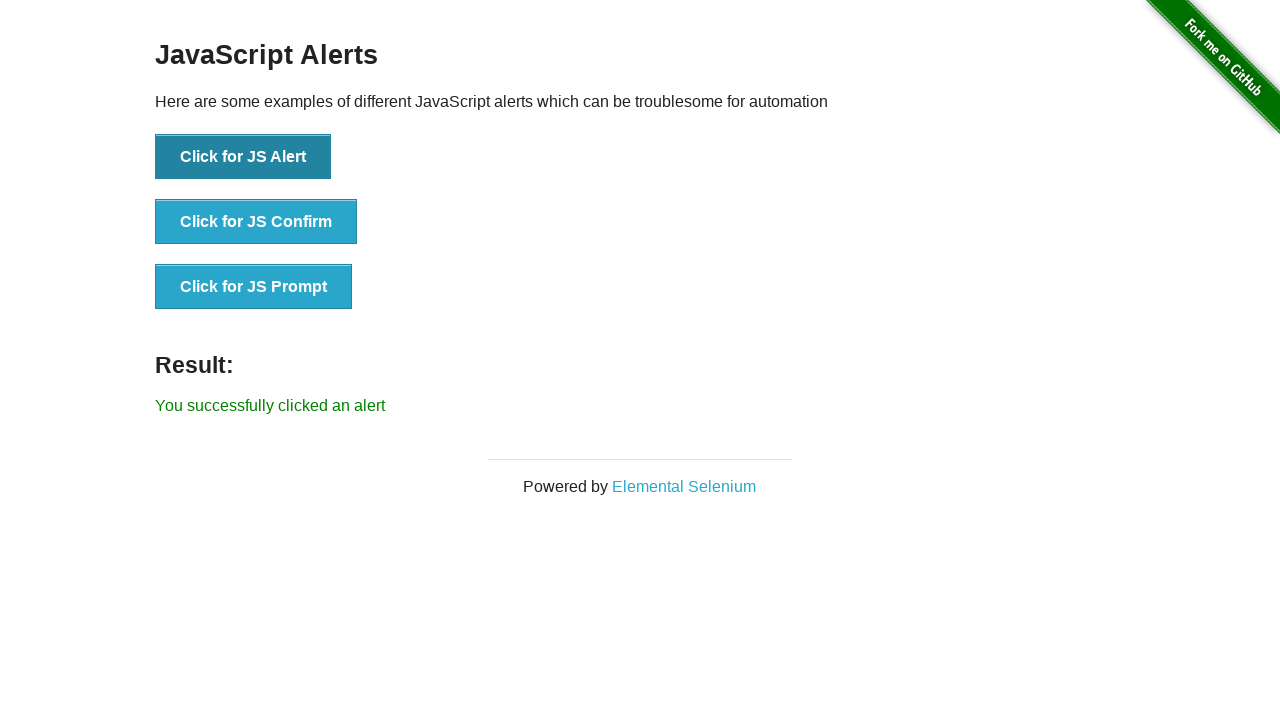

Verified result text matches expected message: 'You successfully clicked an alert'
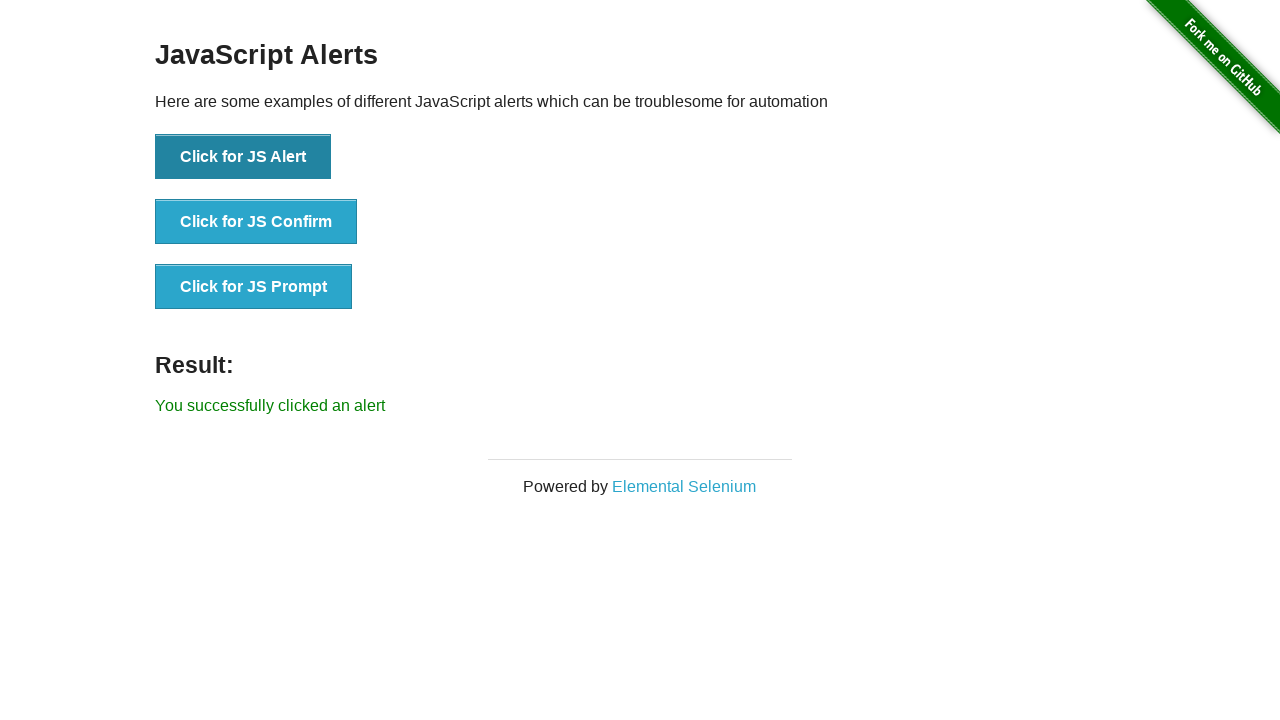

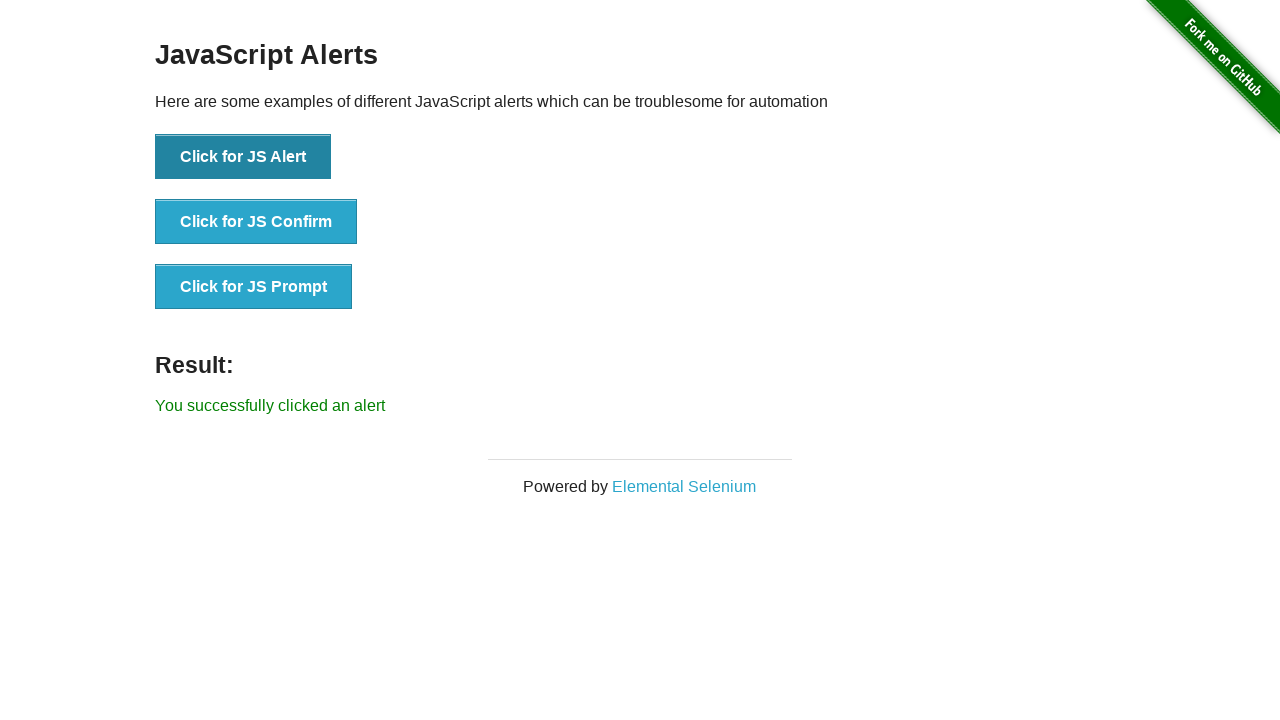